Tests checkbox functionality by finding all checkboxes on the page and clicking each one to select them

Starting URL: https://testautomationpractice.blogspot.com/

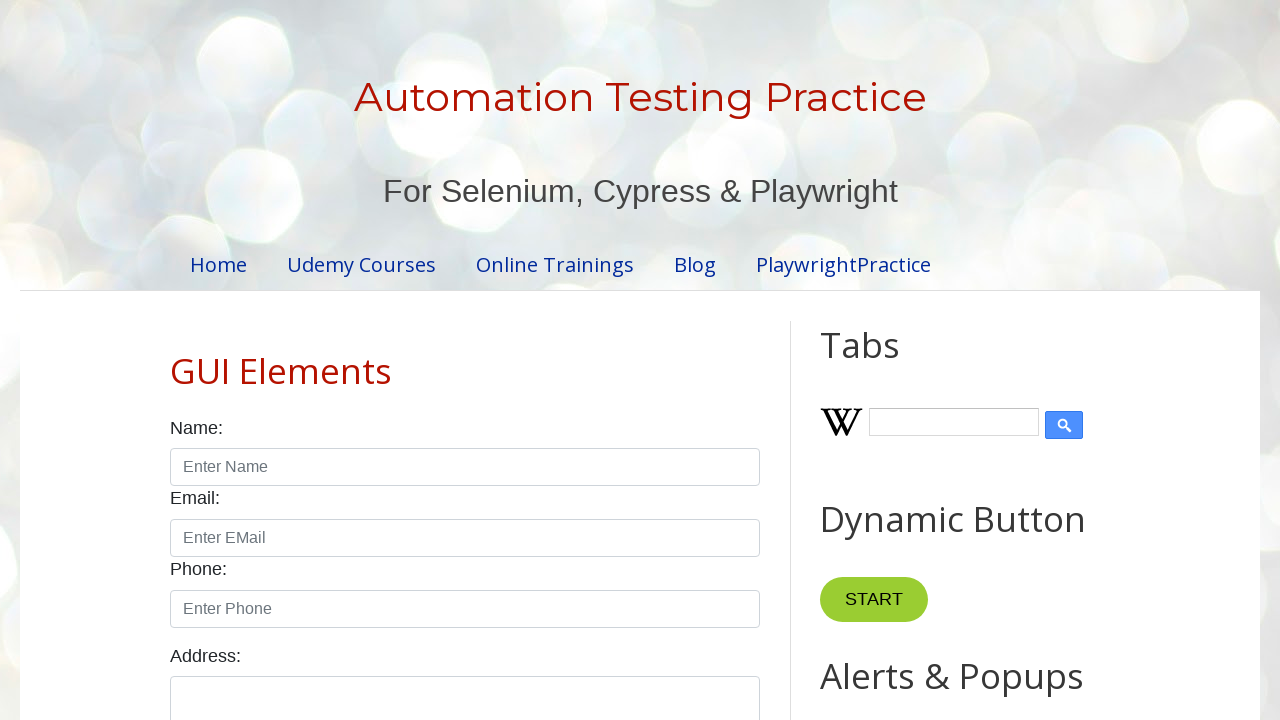

Waited for checkbox elements to load on the page
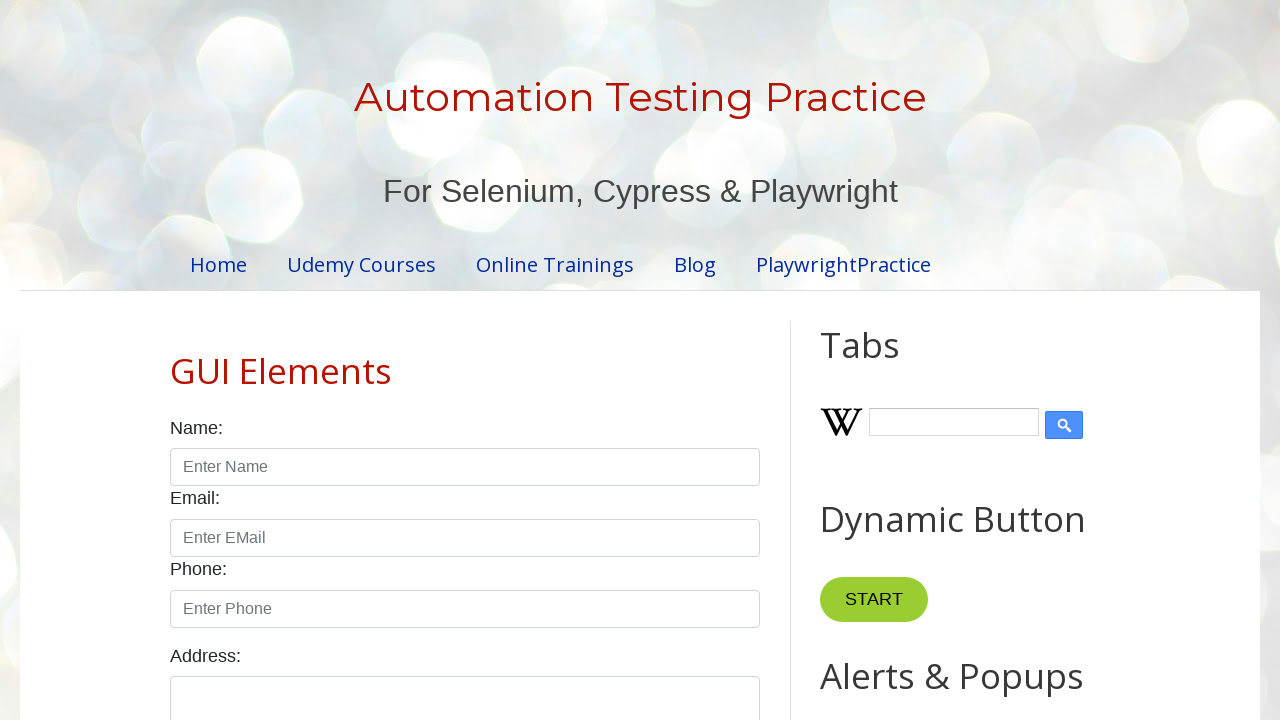

Located all checkbox elements on the page
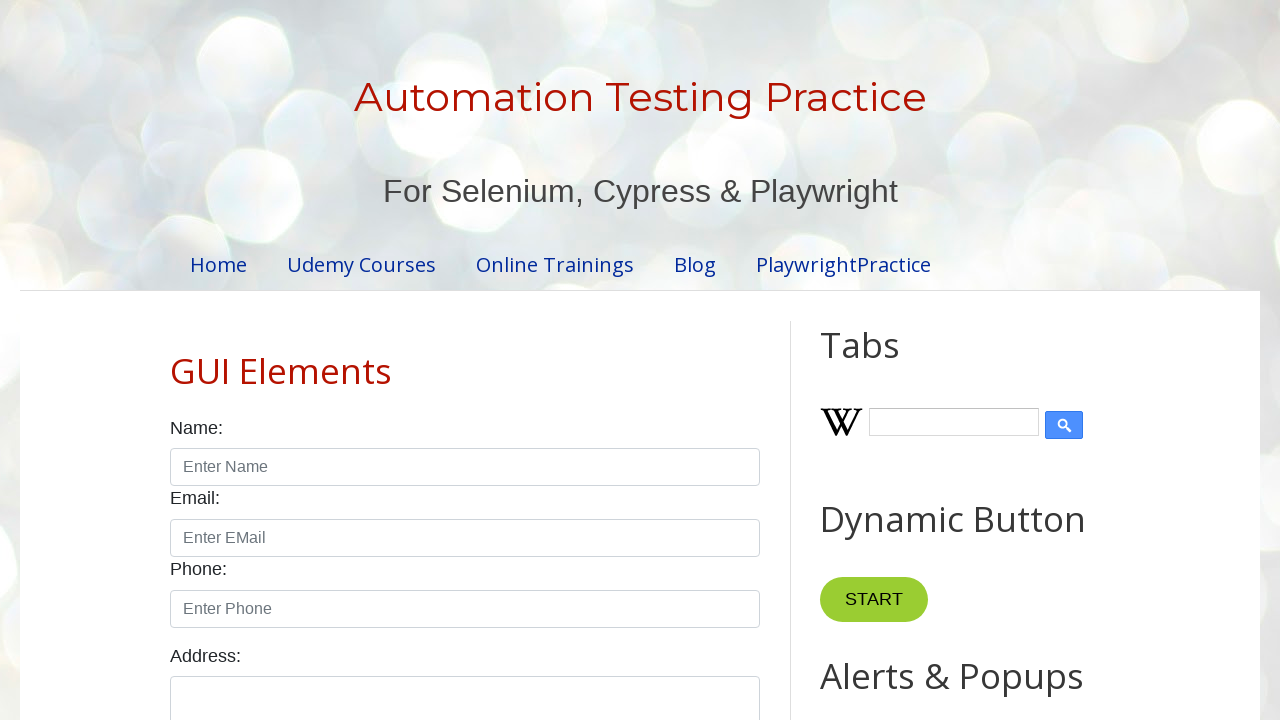

Found 7 checkboxes on the page
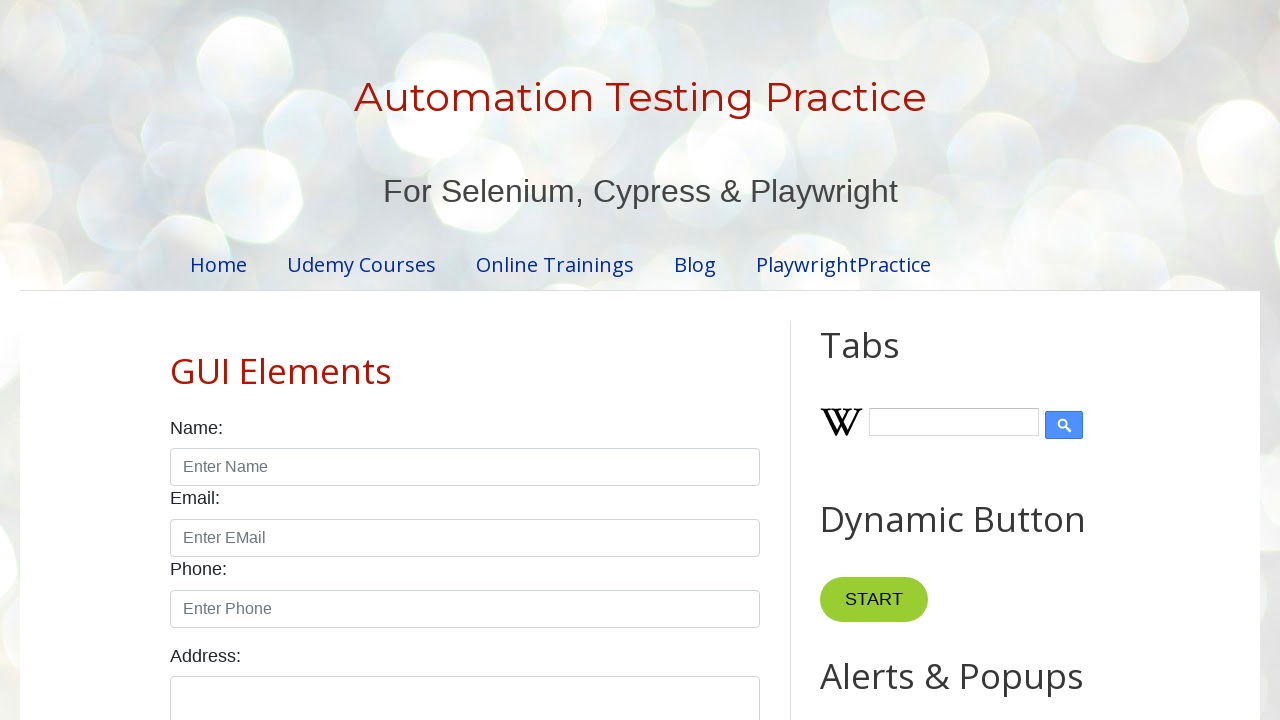

Clicked checkbox 1 of 7 to select it at (176, 360) on input.form-check-input[type='checkbox'] >> nth=0
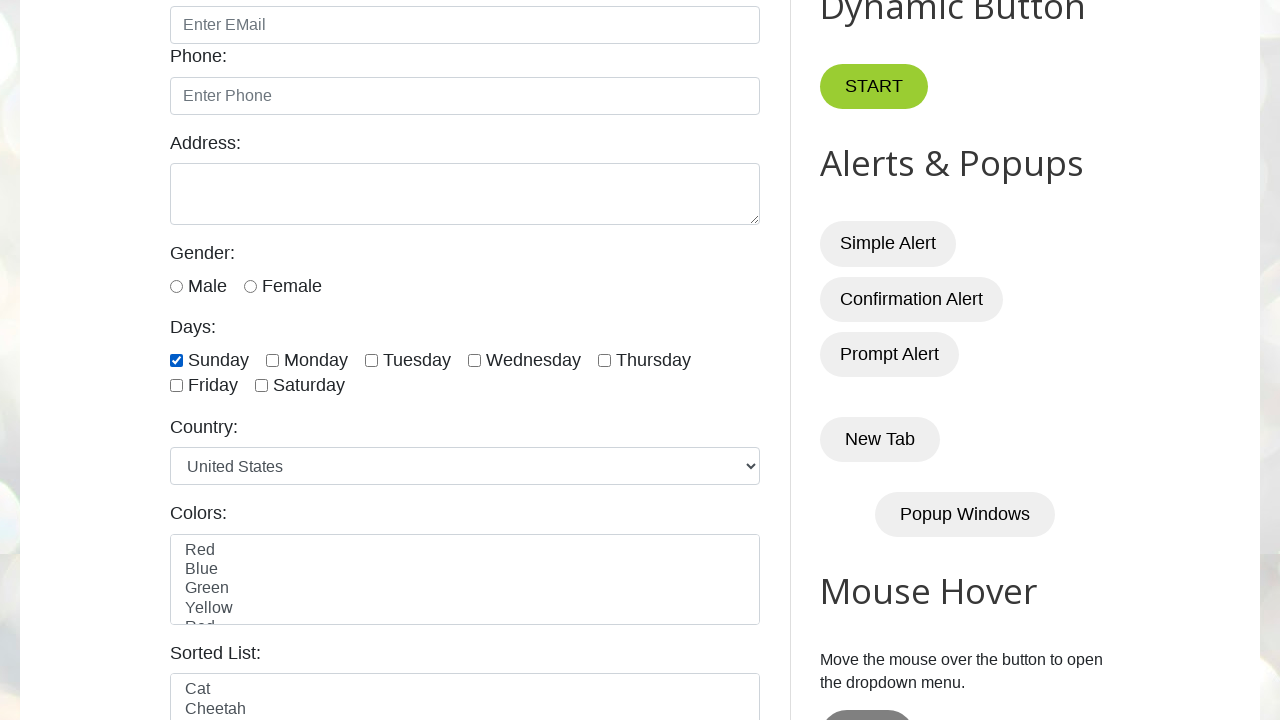

Clicked checkbox 2 of 7 to select it at (272, 360) on input.form-check-input[type='checkbox'] >> nth=1
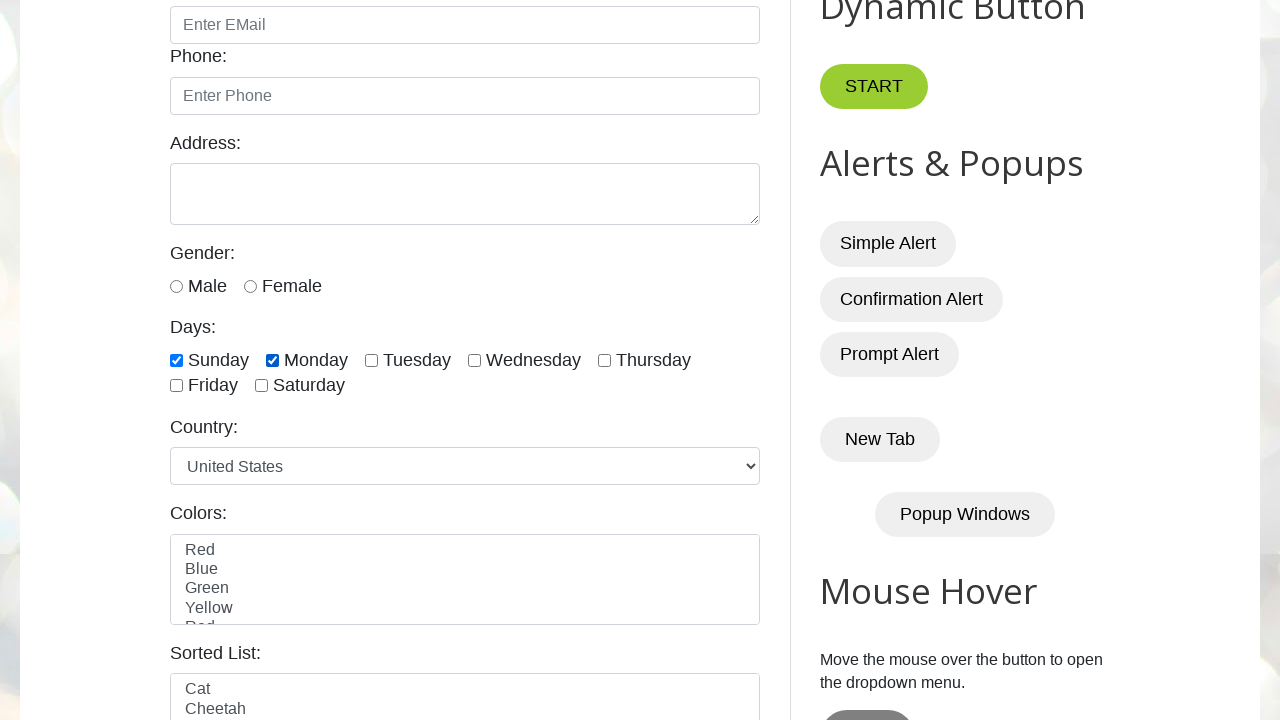

Clicked checkbox 3 of 7 to select it at (372, 360) on input.form-check-input[type='checkbox'] >> nth=2
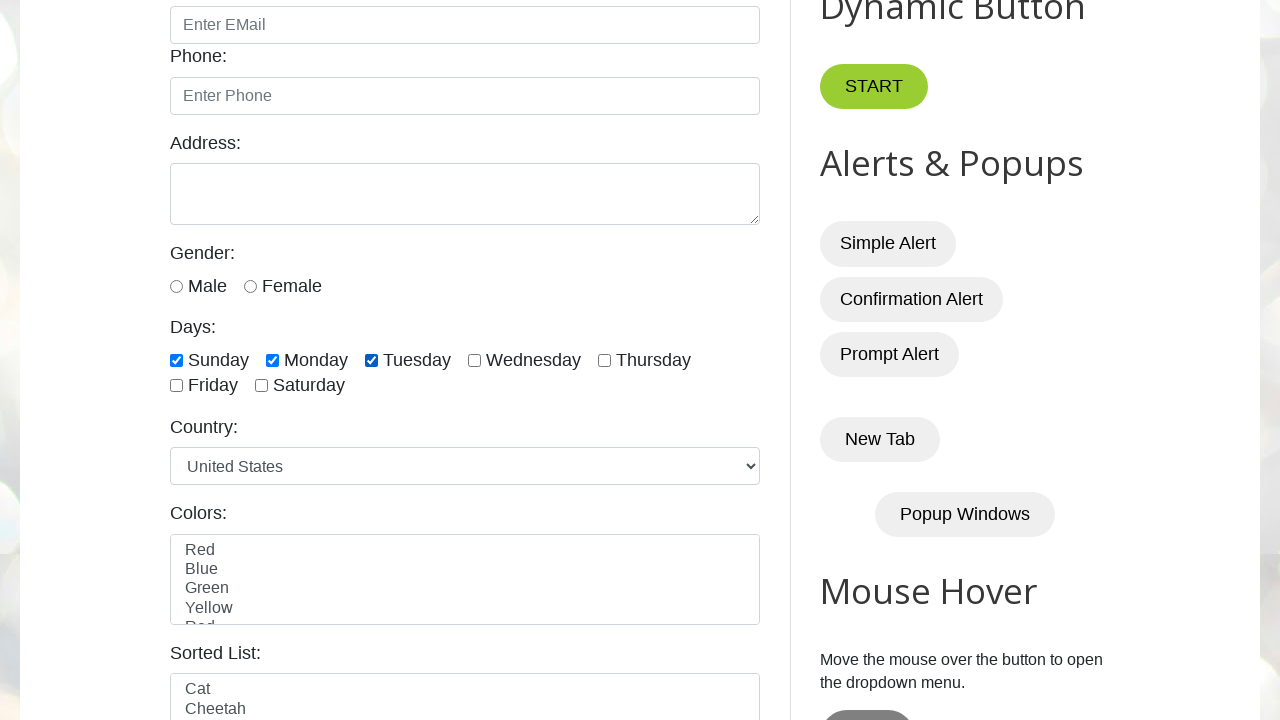

Clicked checkbox 4 of 7 to select it at (474, 360) on input.form-check-input[type='checkbox'] >> nth=3
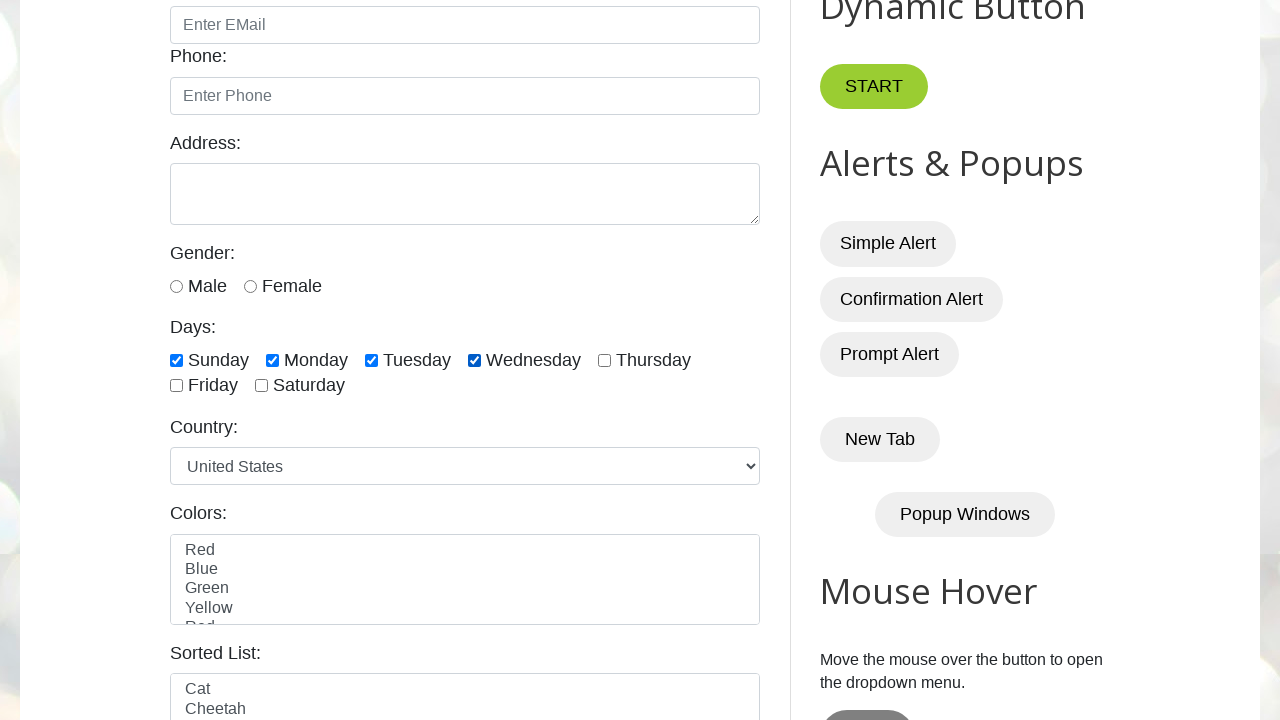

Clicked checkbox 5 of 7 to select it at (604, 360) on input.form-check-input[type='checkbox'] >> nth=4
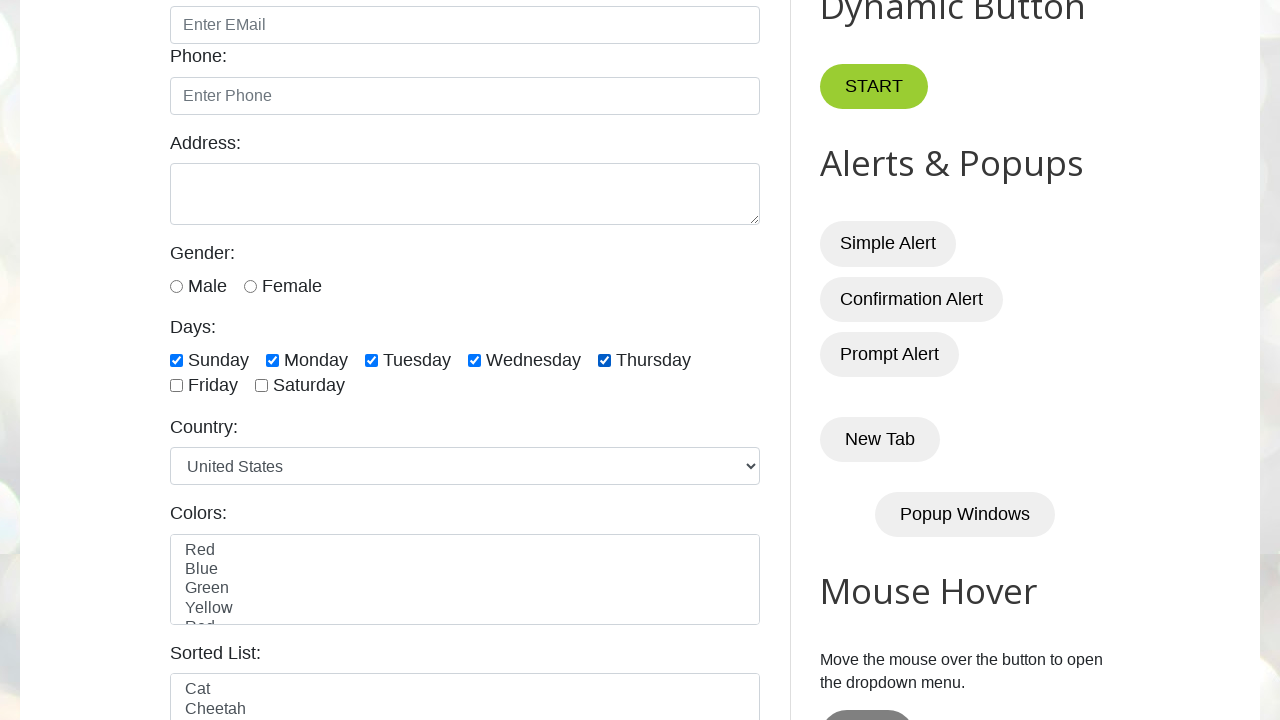

Clicked checkbox 6 of 7 to select it at (176, 386) on input.form-check-input[type='checkbox'] >> nth=5
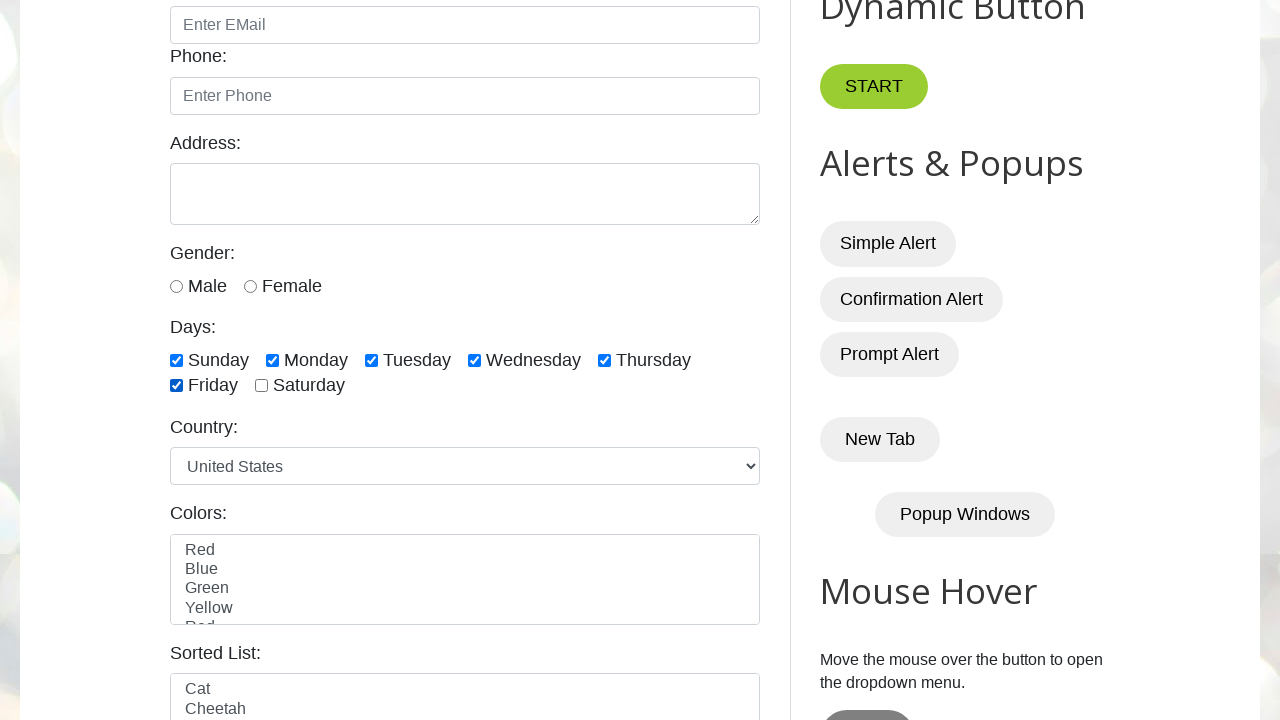

Clicked checkbox 7 of 7 to select it at (262, 386) on input.form-check-input[type='checkbox'] >> nth=6
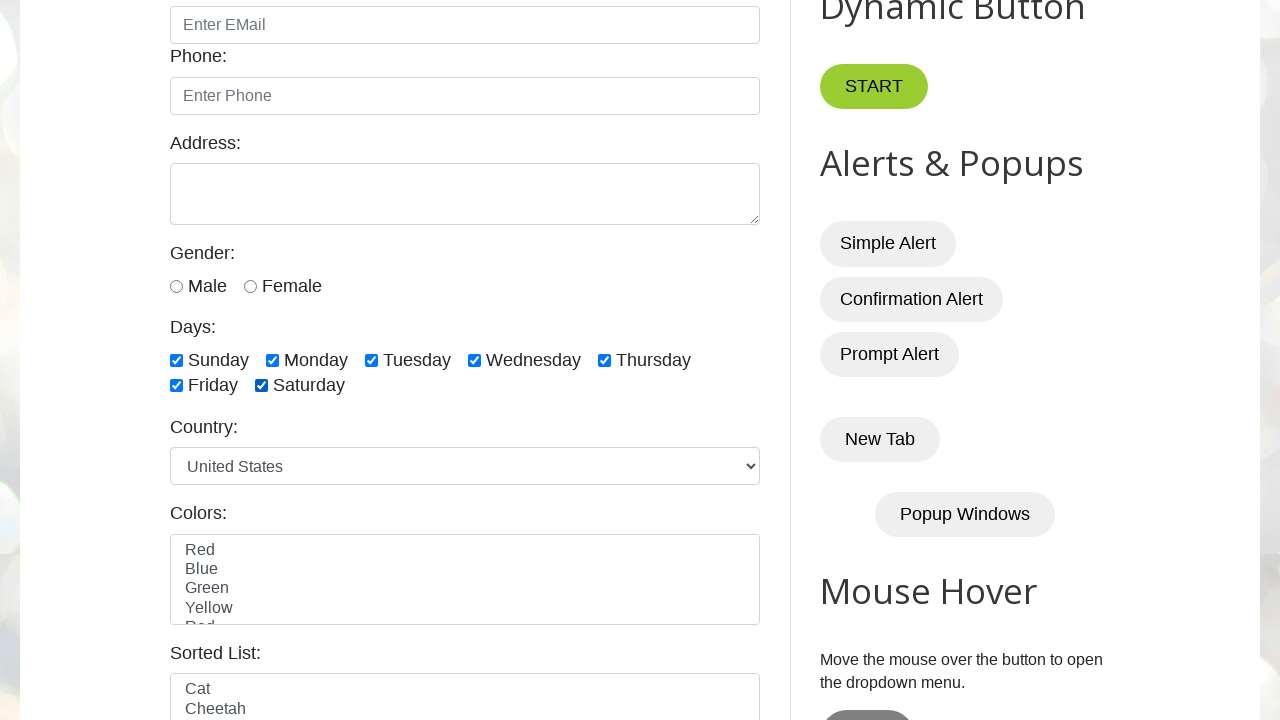

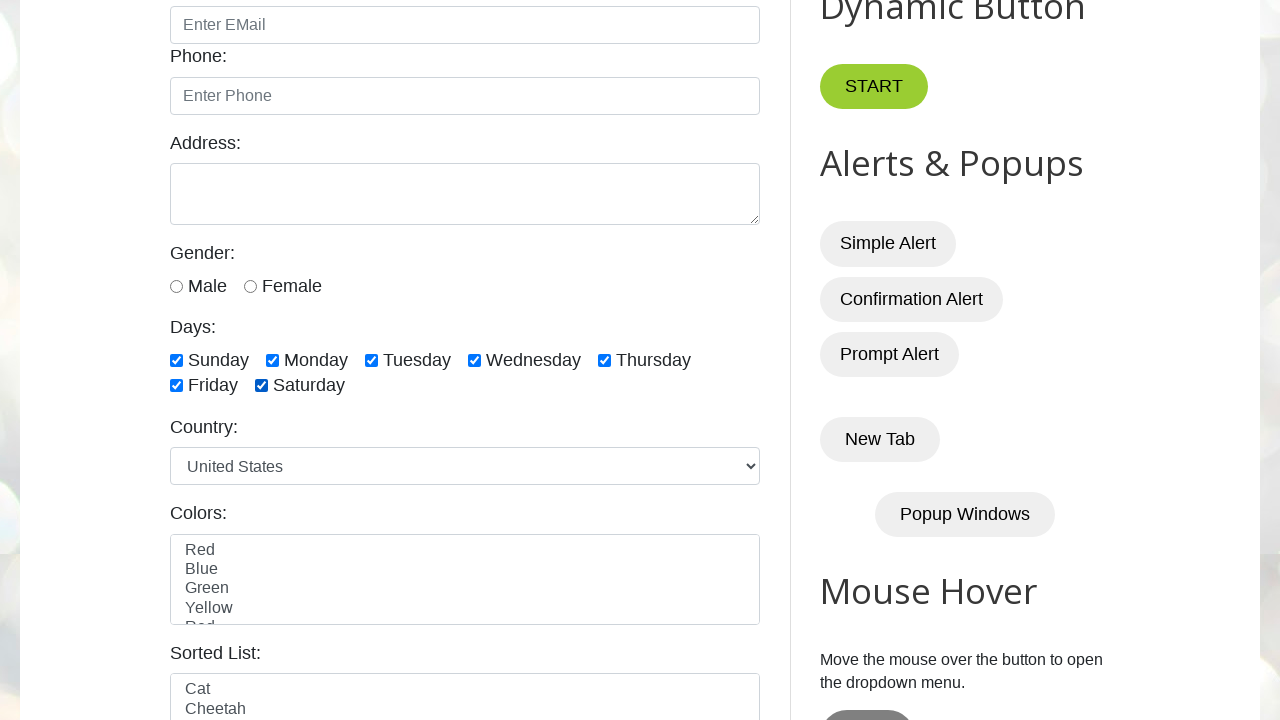